Verifies that an API link exists on the WebdriverIO homepage

Starting URL: https://webdriver.io

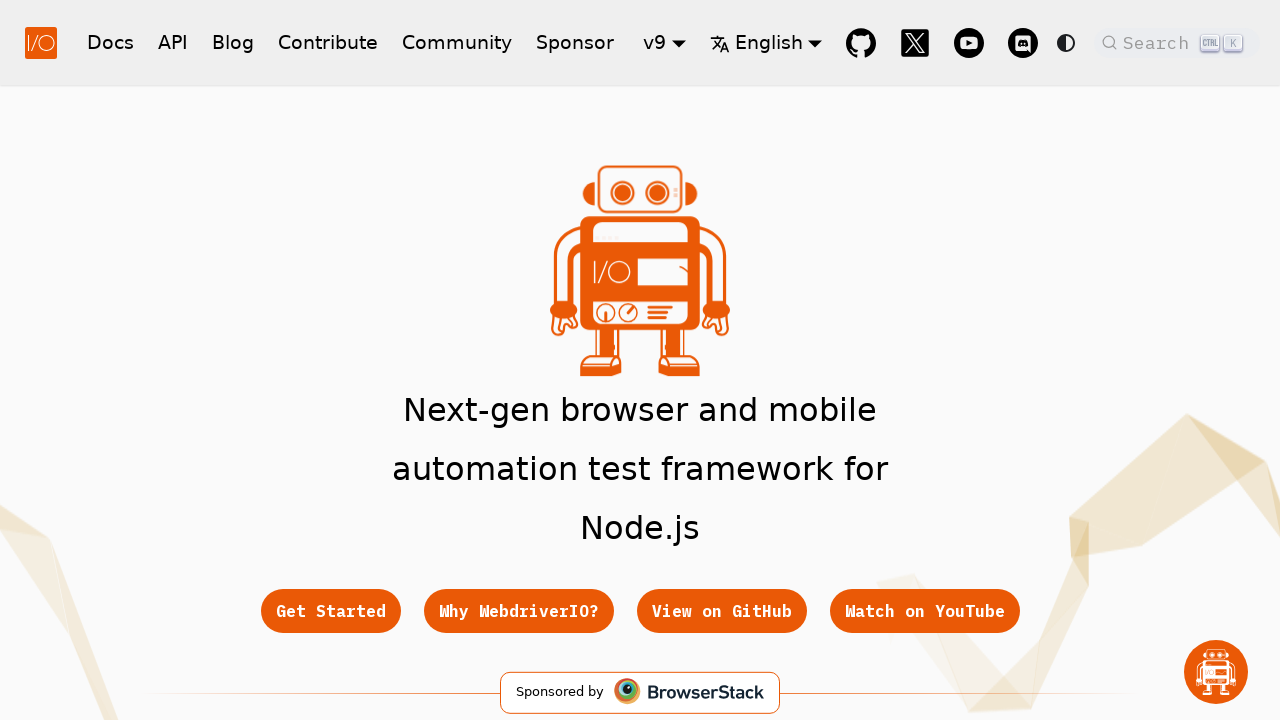

Navigated to WebdriverIO homepage
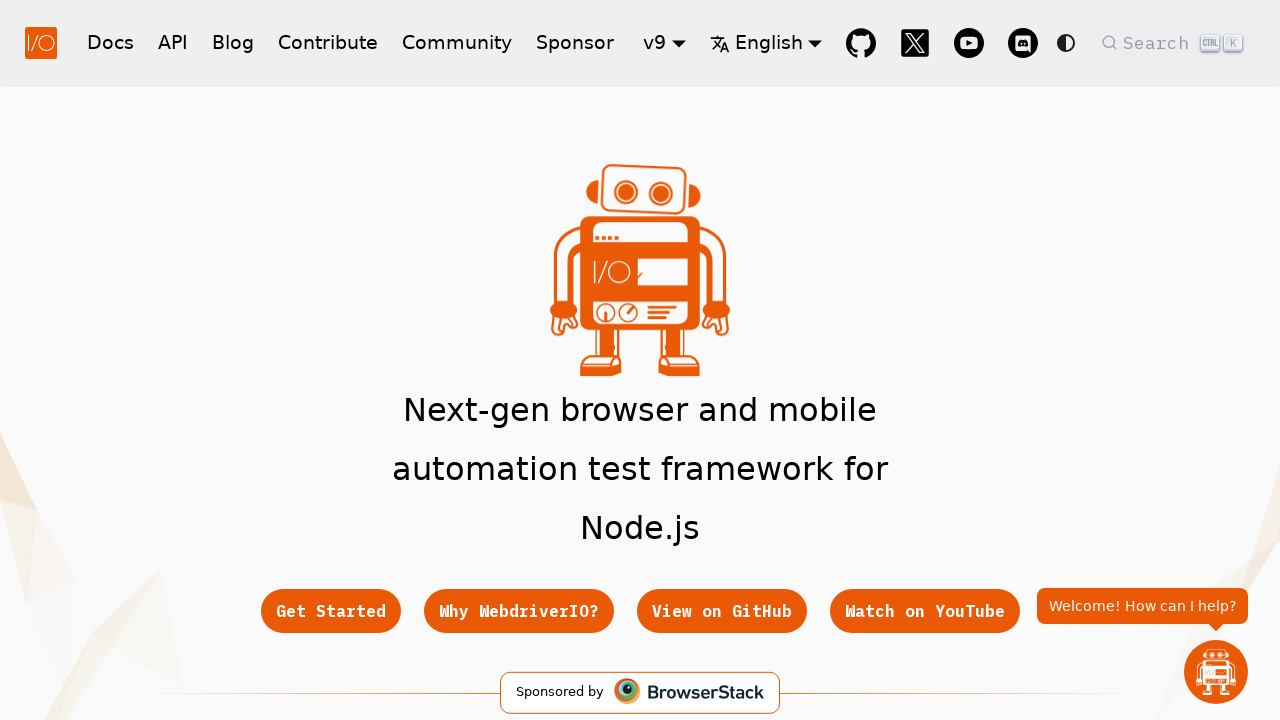

Located API link on the page
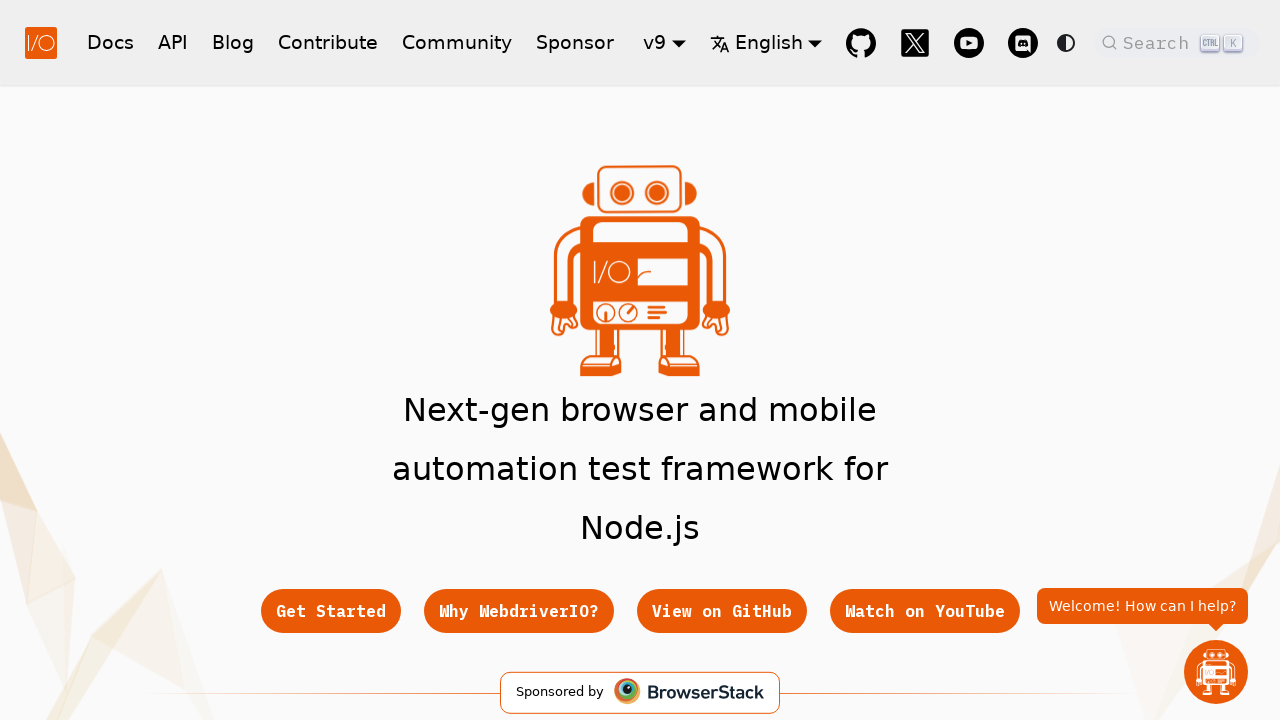

Verified that API link exists on WebdriverIO homepage
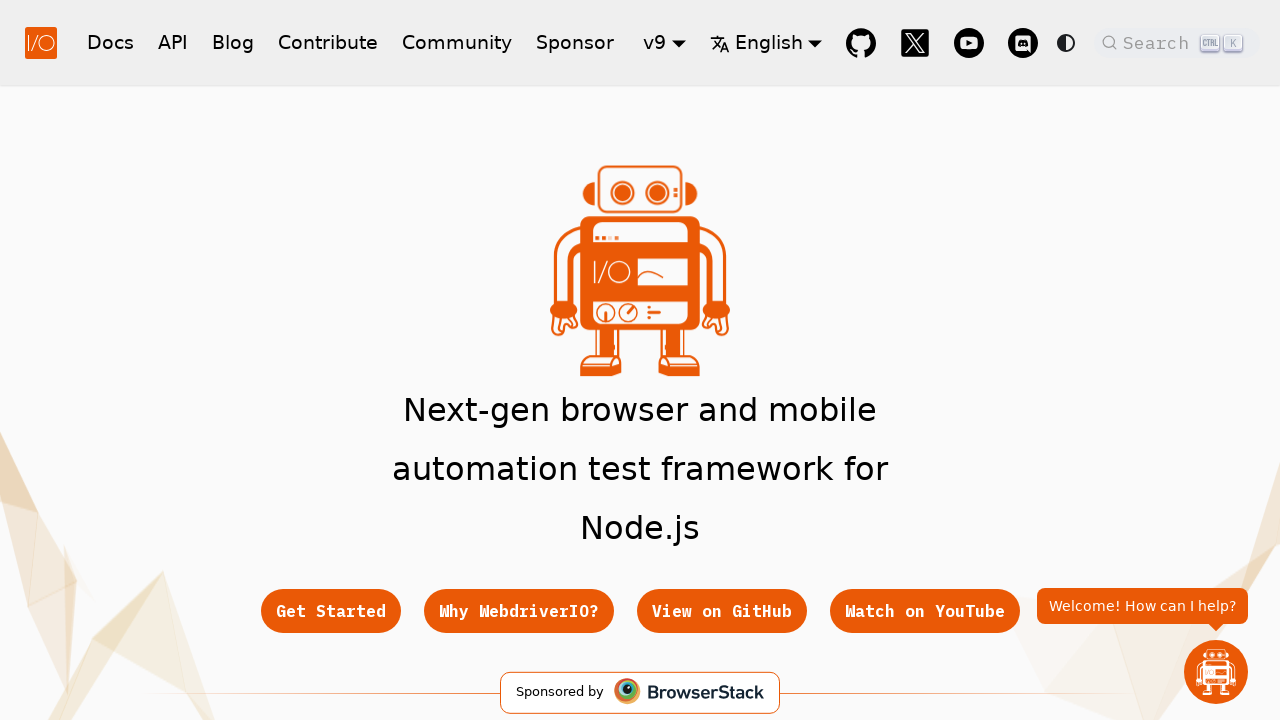

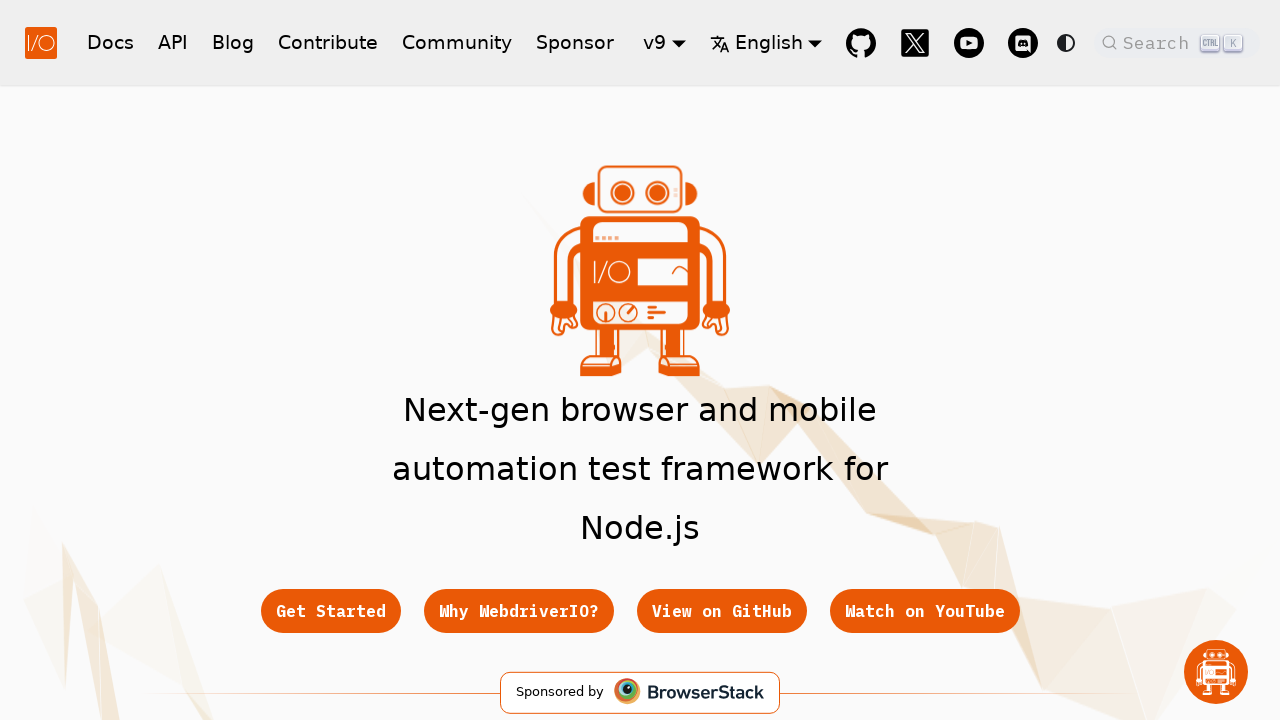